Tests handling of JavaScript prompt popups by clicking a link that triggers a prompt, entering text, and accepting it

Starting URL: https://www.selenium.dev/documentation/en/webdriver/js_alerts_prompts_and_confirmations/

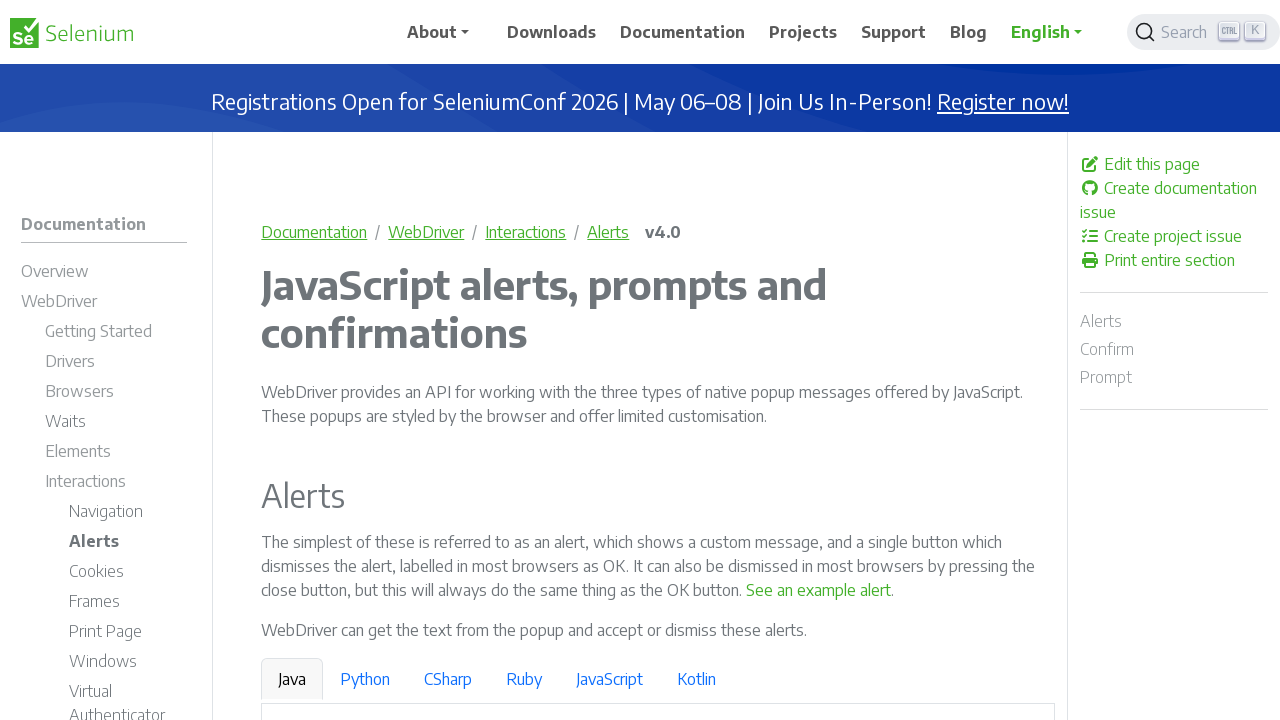

Registered dialog handler to accept prompts with 'Playwright Test Response'
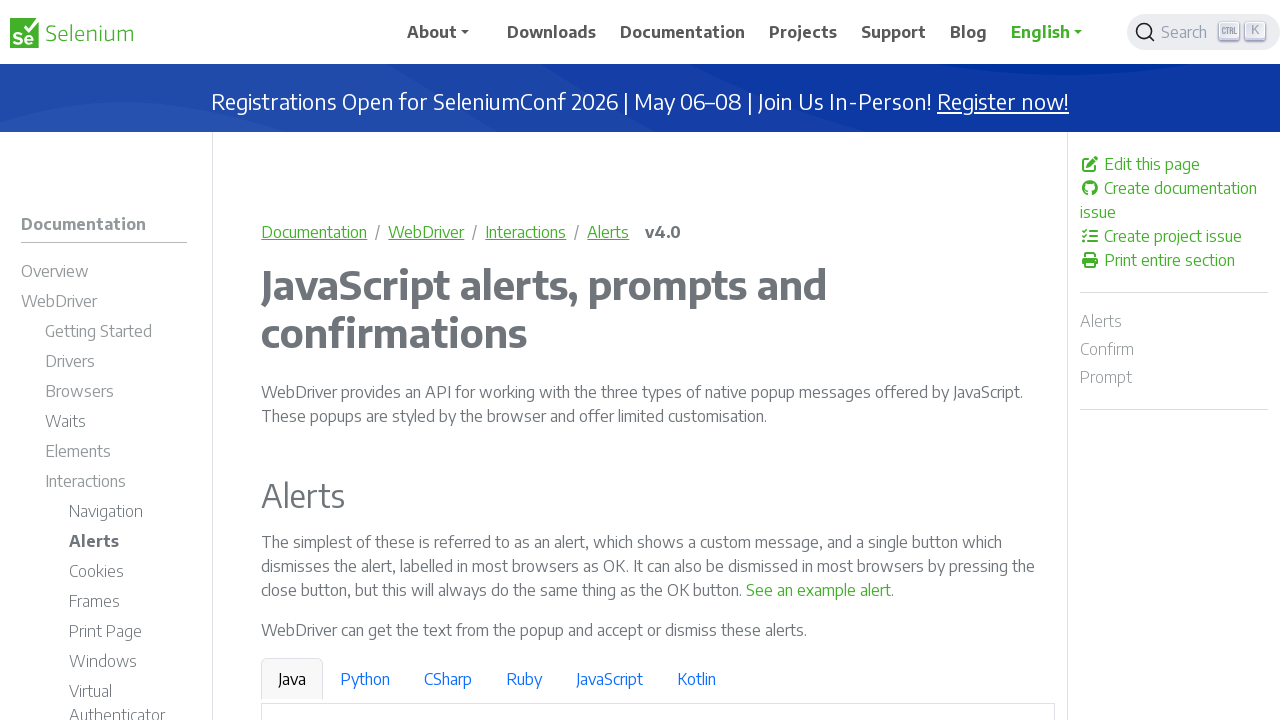

Clicked link to trigger JavaScript prompt dialog at (627, 360) on a[onclick*='window.prompt']
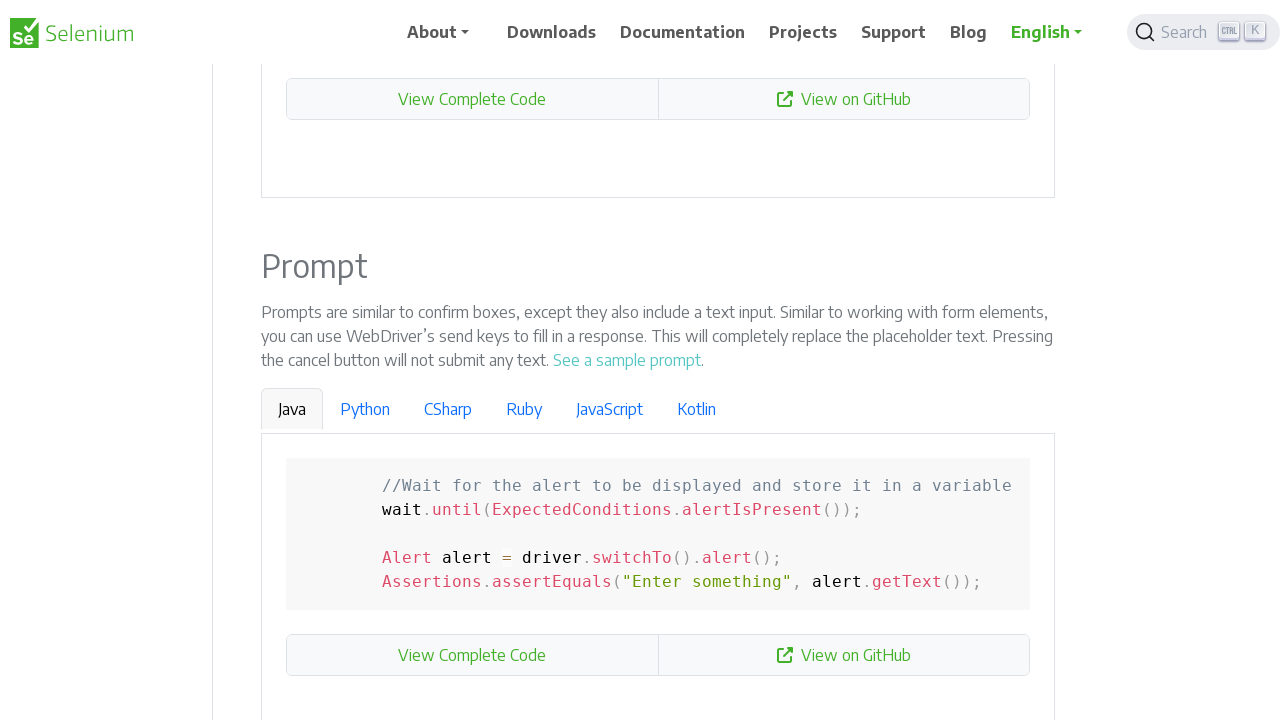

Waited for prompt dialog to be handled and closed
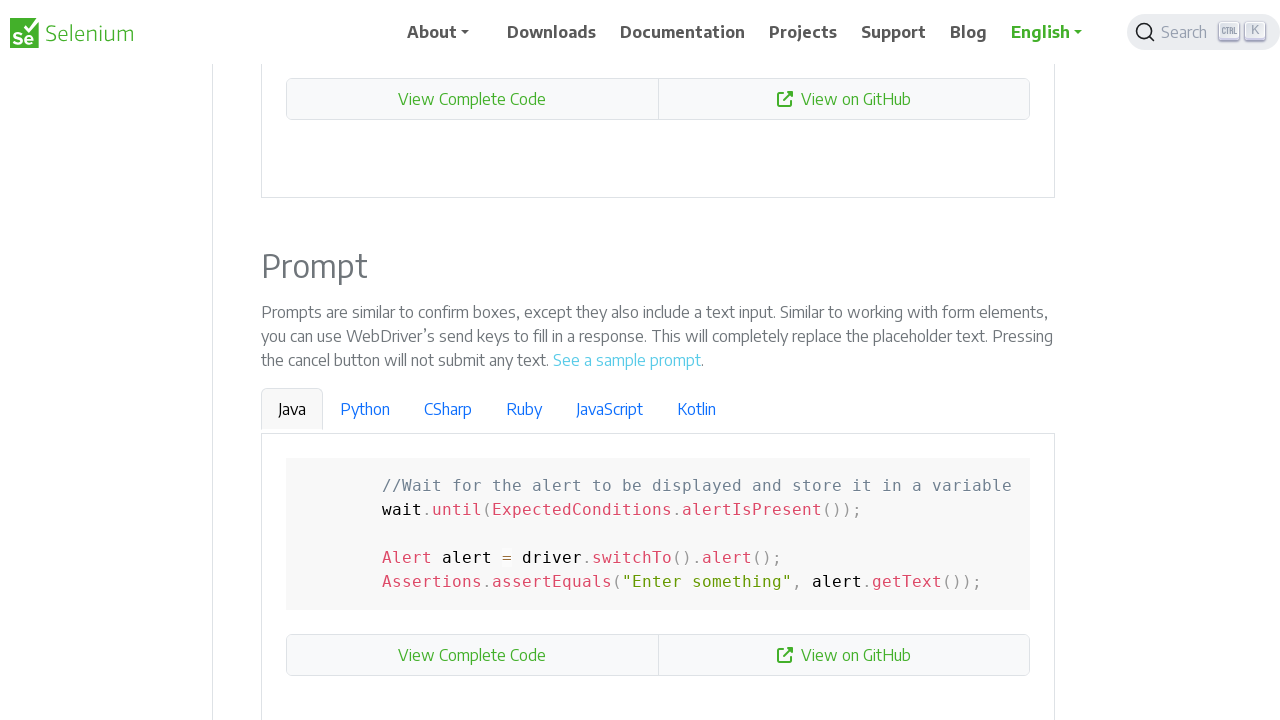

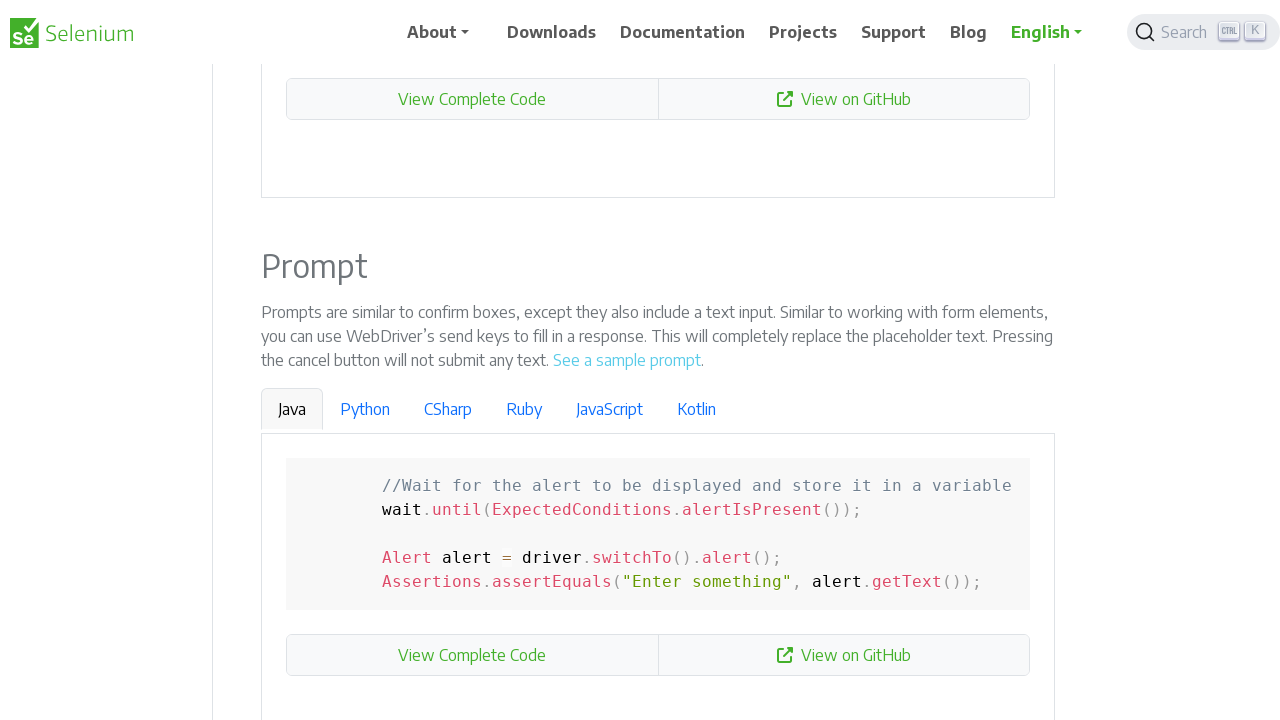